Tests form submission on DemoQA automation practice form by filling in user data and verifying the confirmation message

Starting URL: https://demoqa.com/automation-practice-form

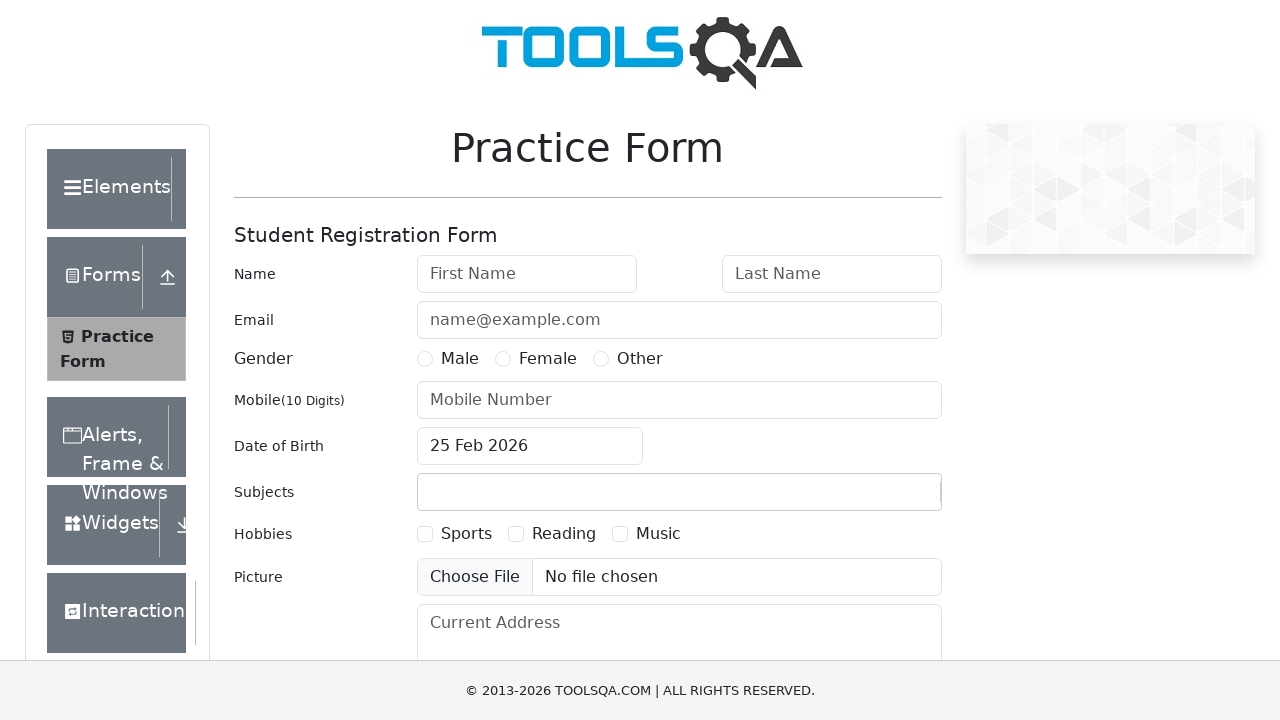

Filled first name field with 'Michał' on #firstName
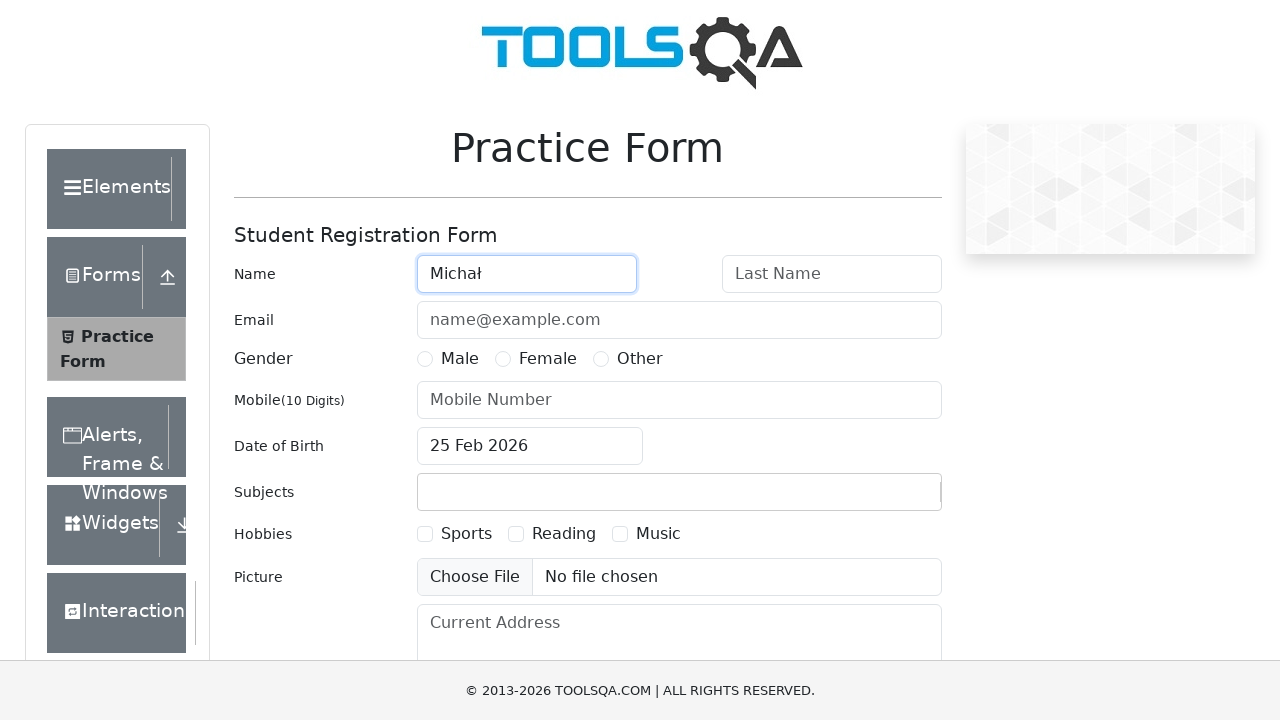

Filled last name field with 'Dobrzycki' on #lastName
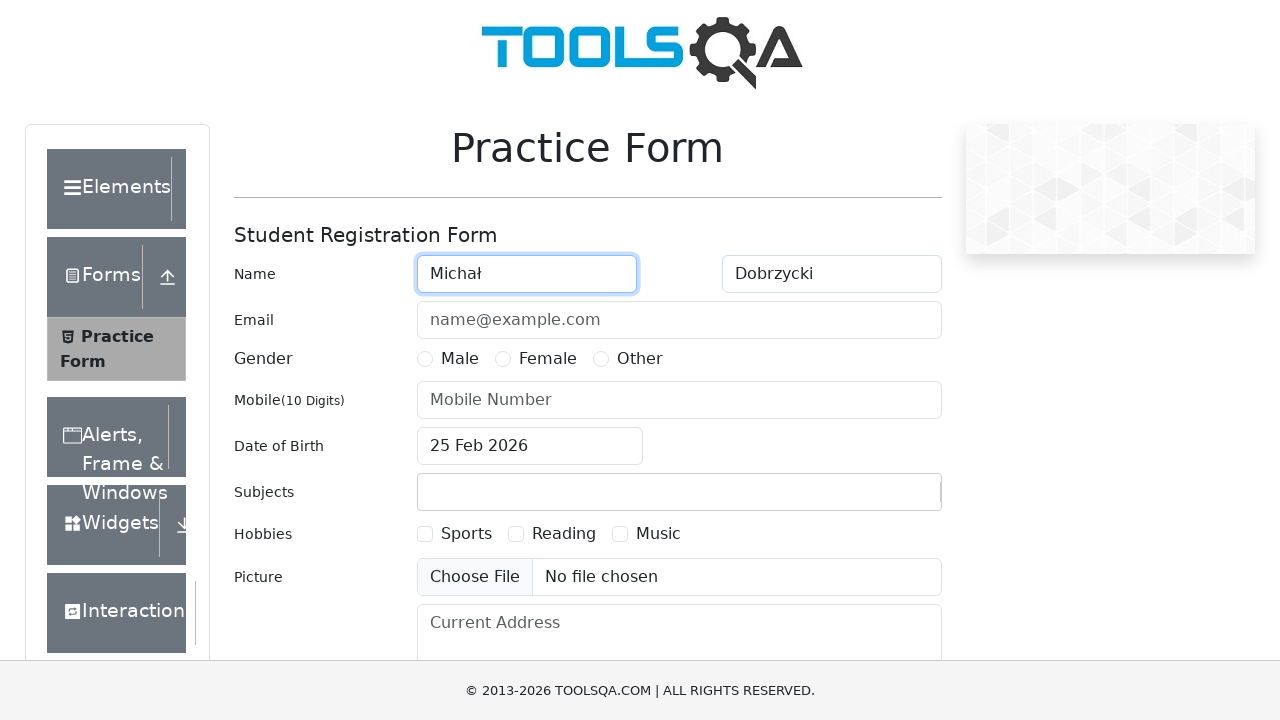

Filled email field with 'md@coderslab.pl' on #userEmail
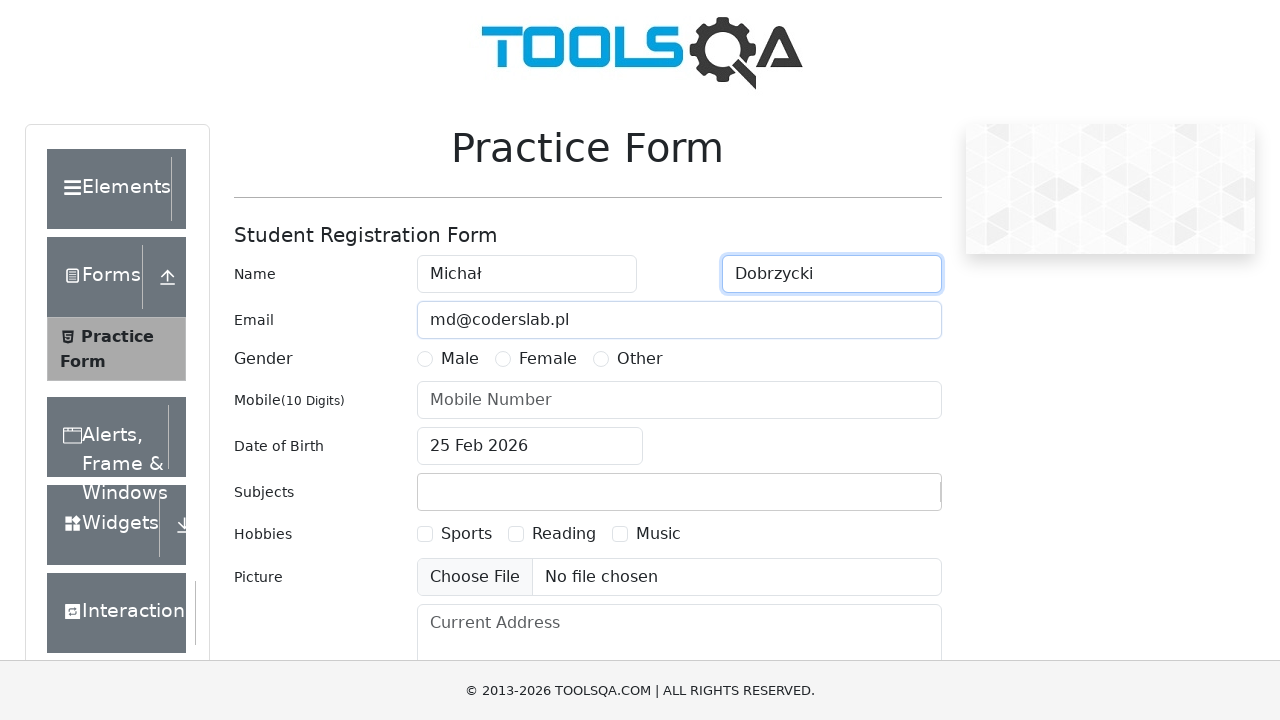

Filled mobile number field with '1234567890' on #userNumber
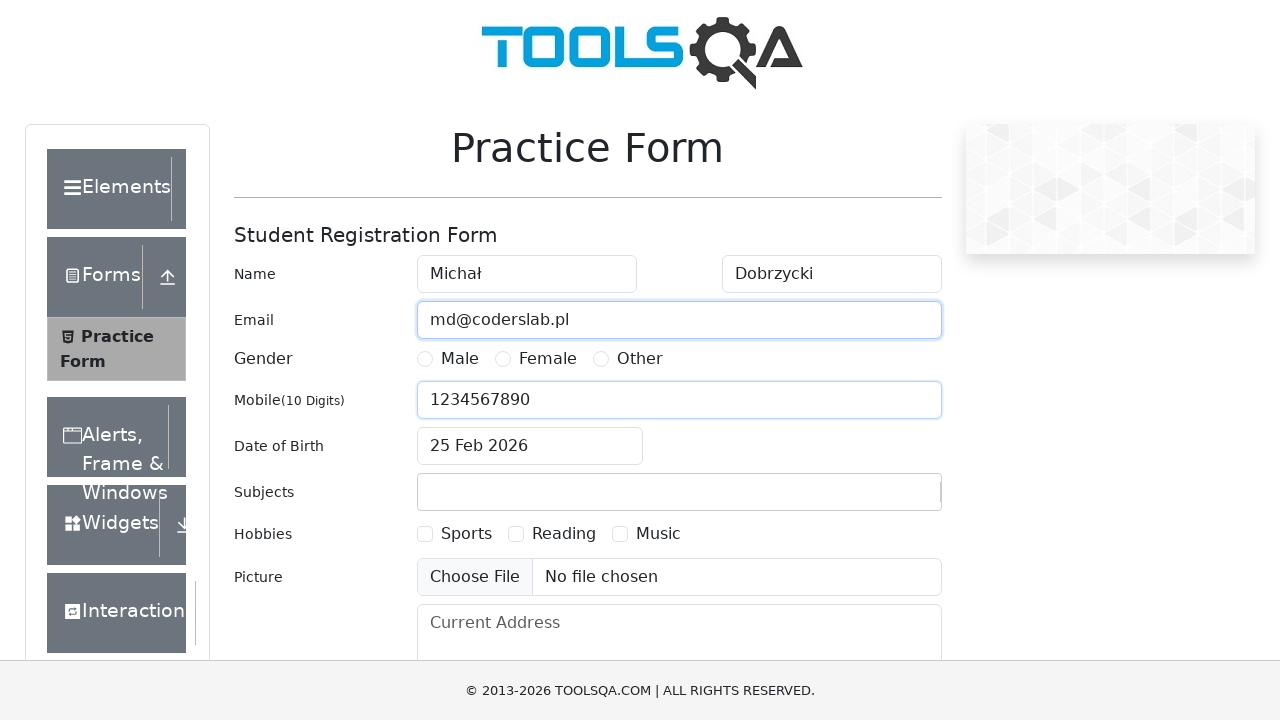

Clicked date of birth input to open date picker at (530, 446) on #dateOfBirthInput
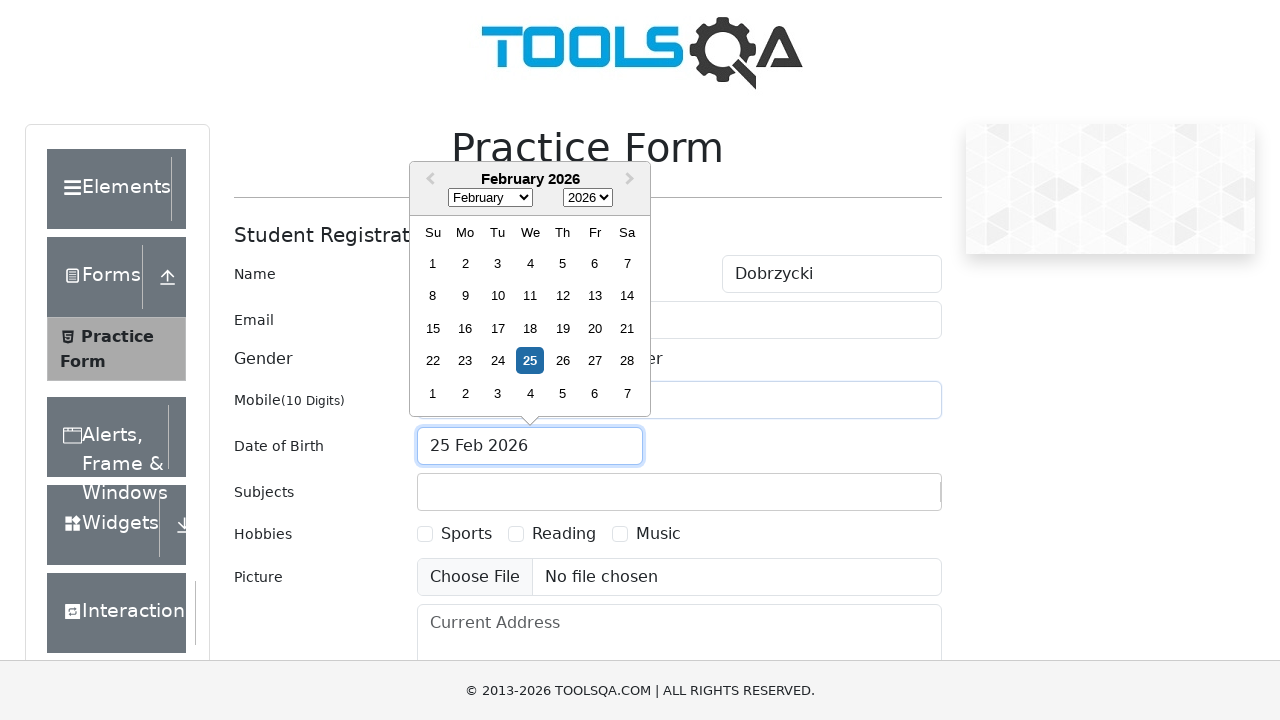

Selected month 5 (June) in date picker on .react-datepicker__month-select
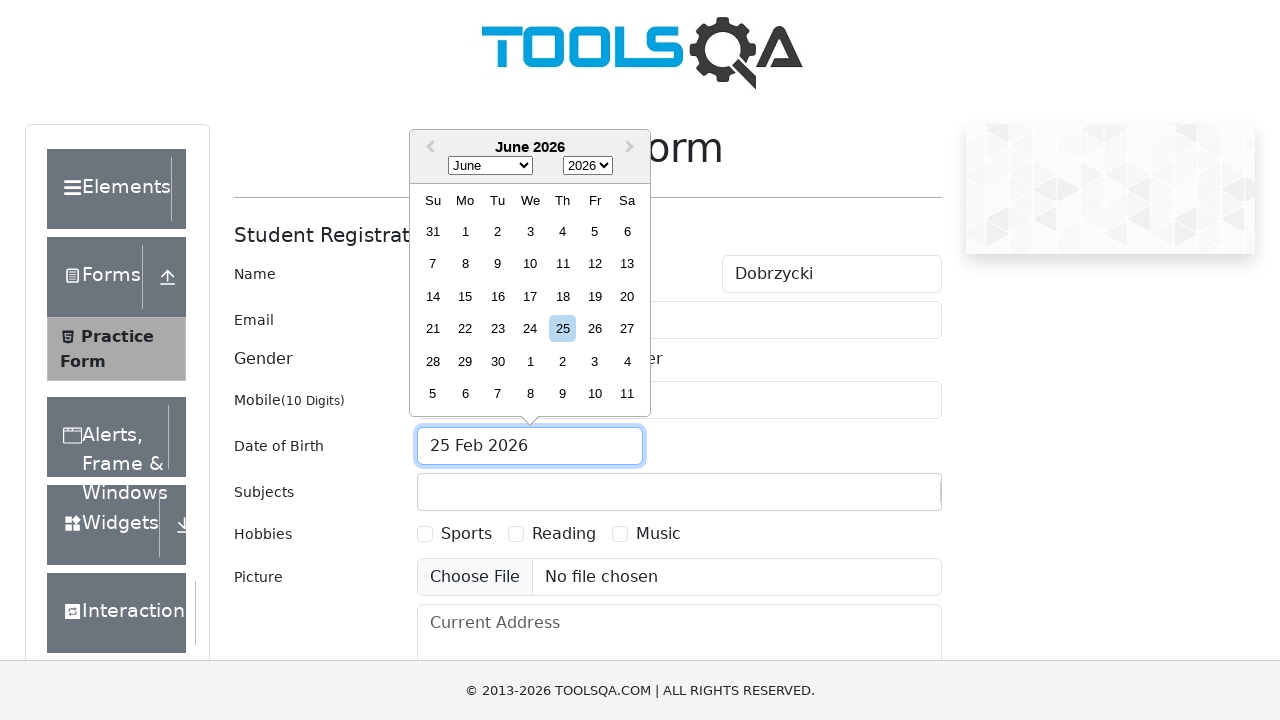

Selected year 1983 in date picker on .react-datepicker__year-select
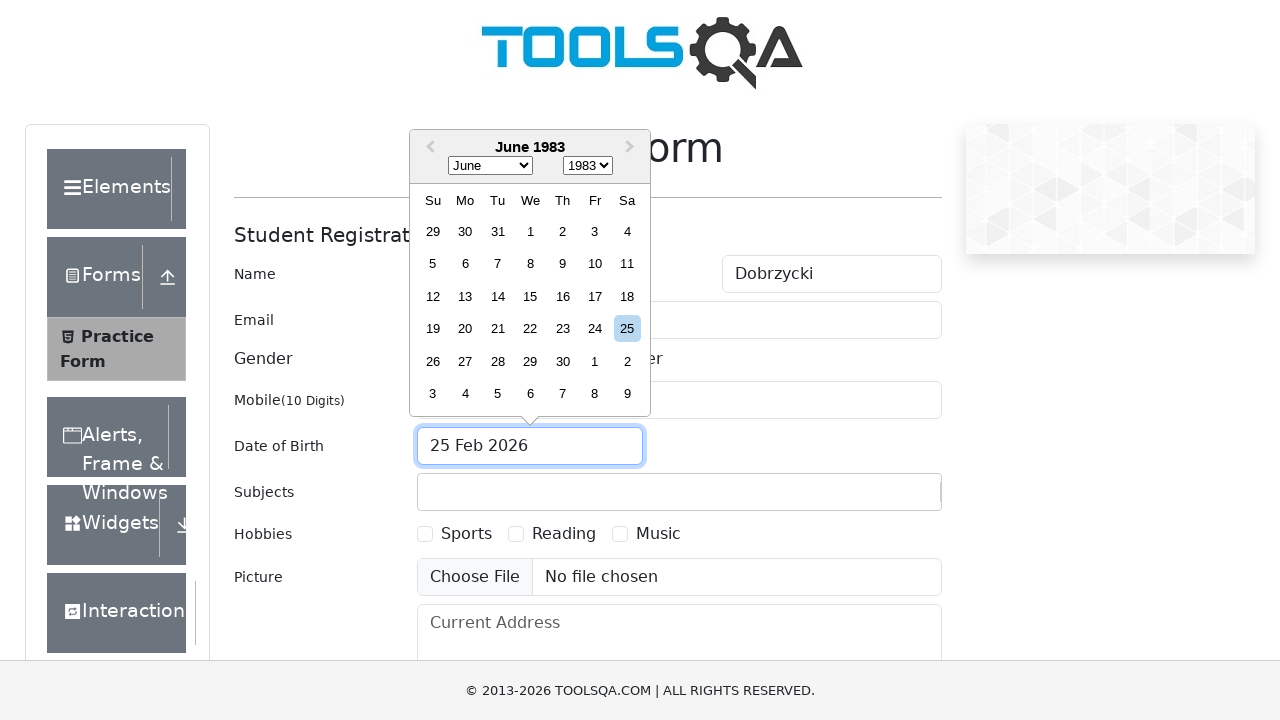

Selected day 16 in date picker at (562, 296) on .react-datepicker__day--016:not(.react-datepicker__day--outside-month)
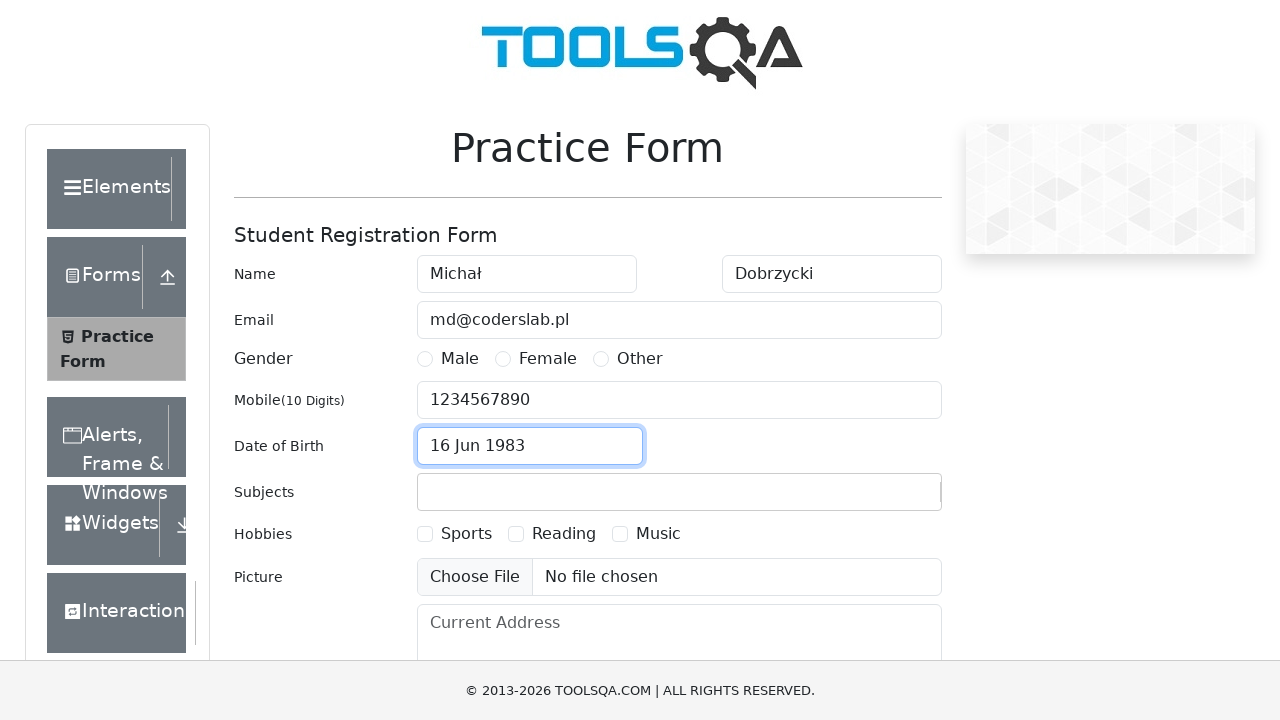

Selected gender (Male) at (460, 359) on label[for='gender-radio-1']
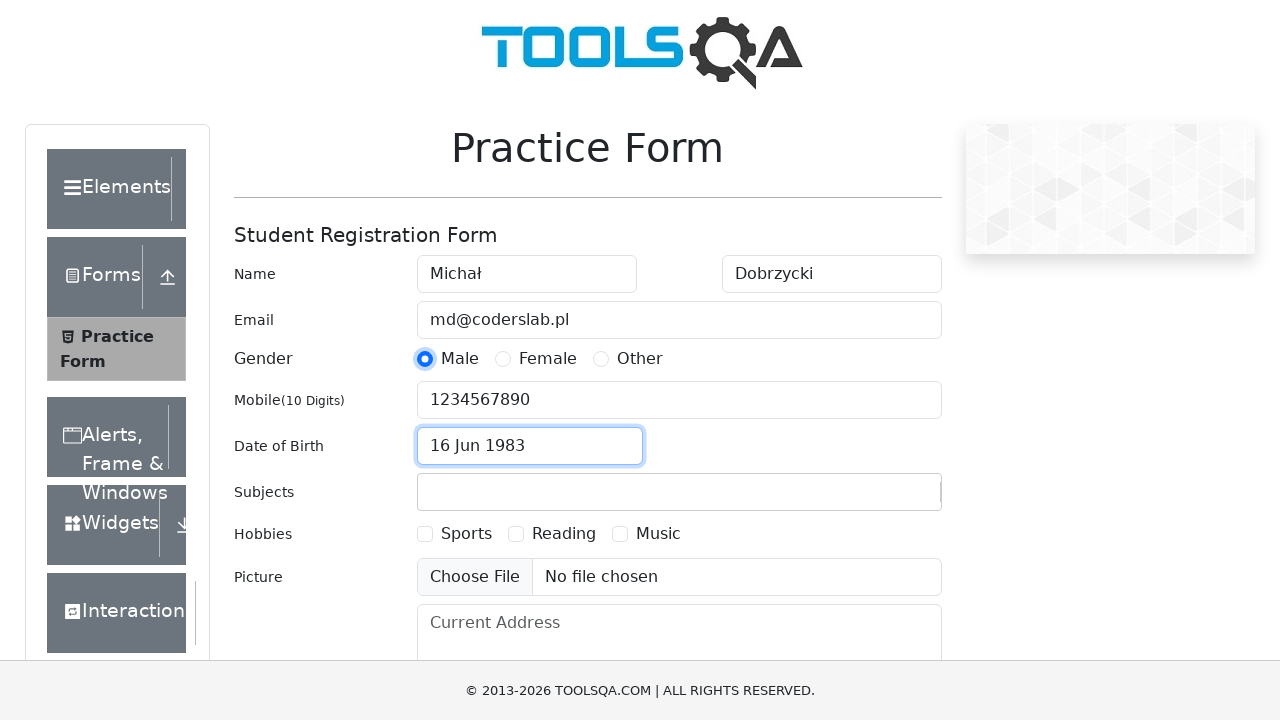

Clicked form submit button at (885, 499) on #submit
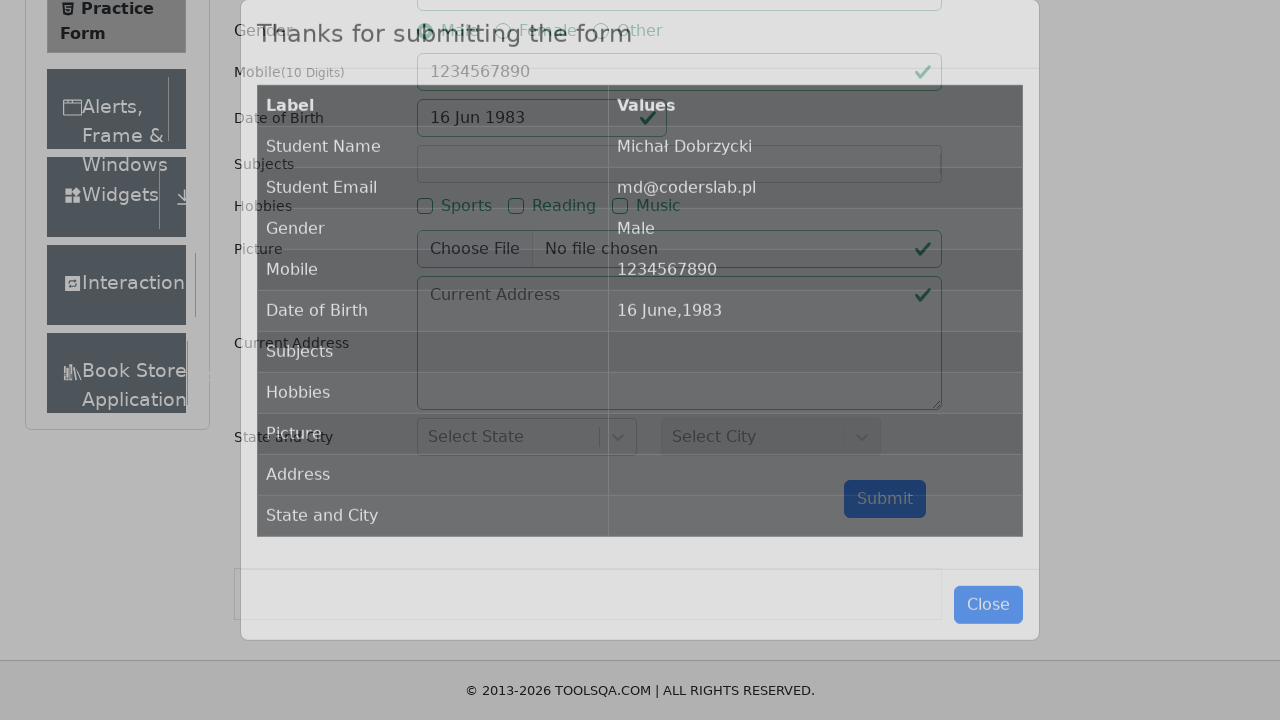

Confirmation modal appeared
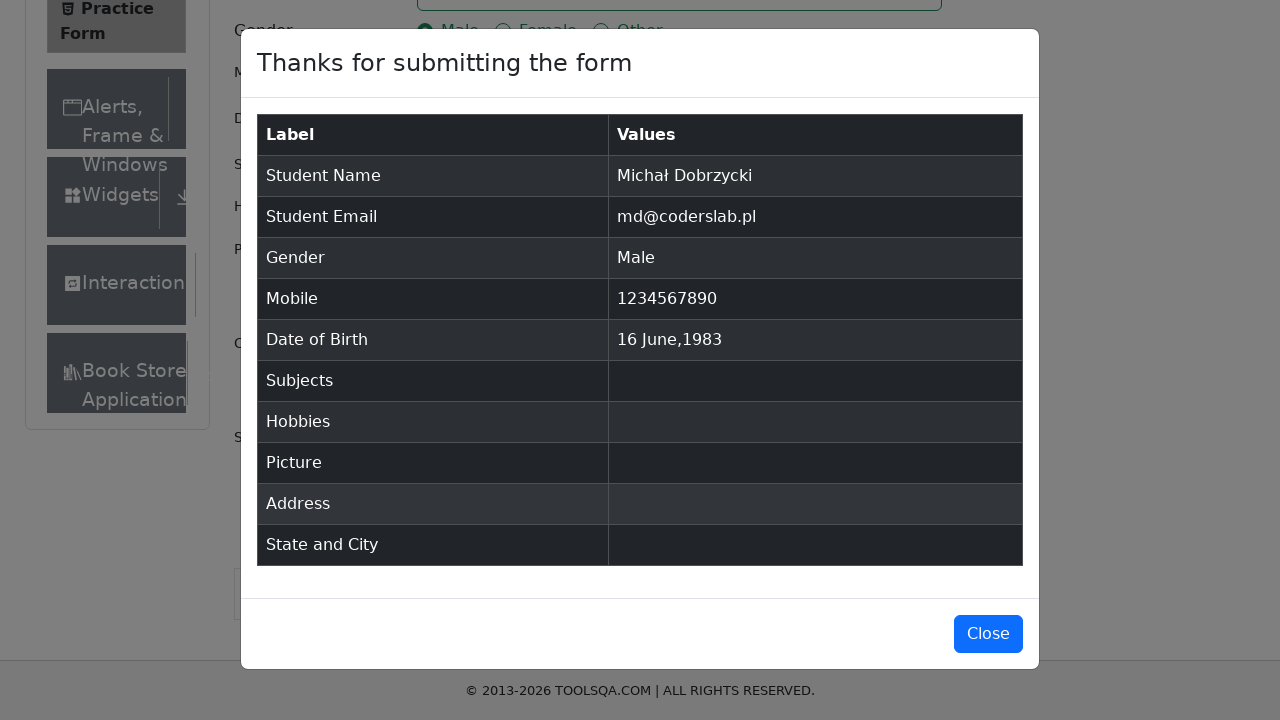

Retrieved confirmation message from modal
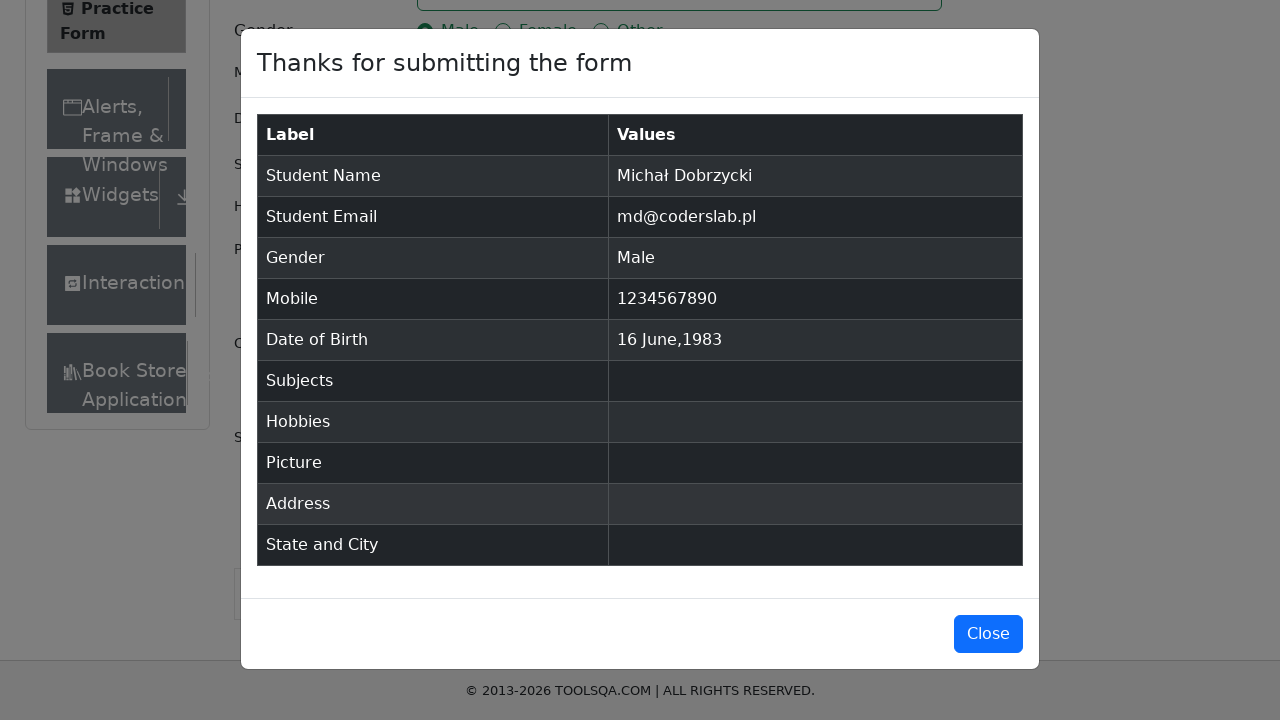

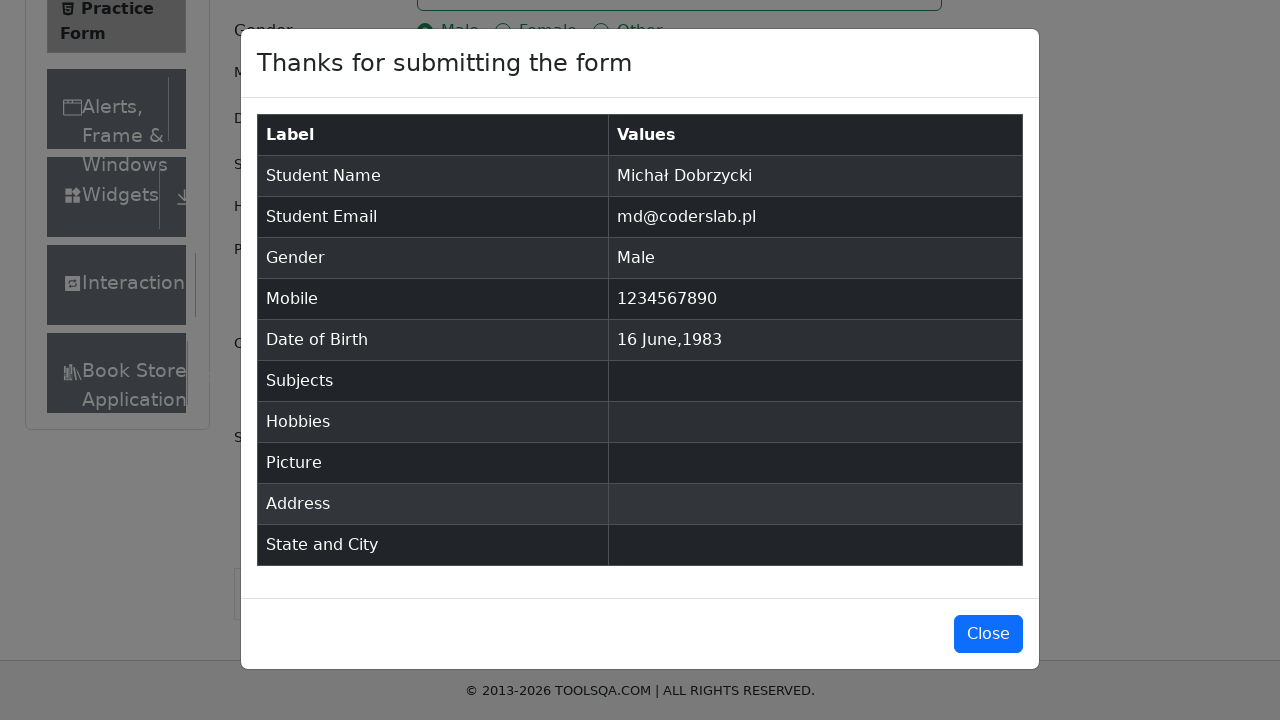